Tests iframe interaction by filling text inputs in multiple frames on the page

Starting URL: https://ui.vision/demo/webtest/frames/

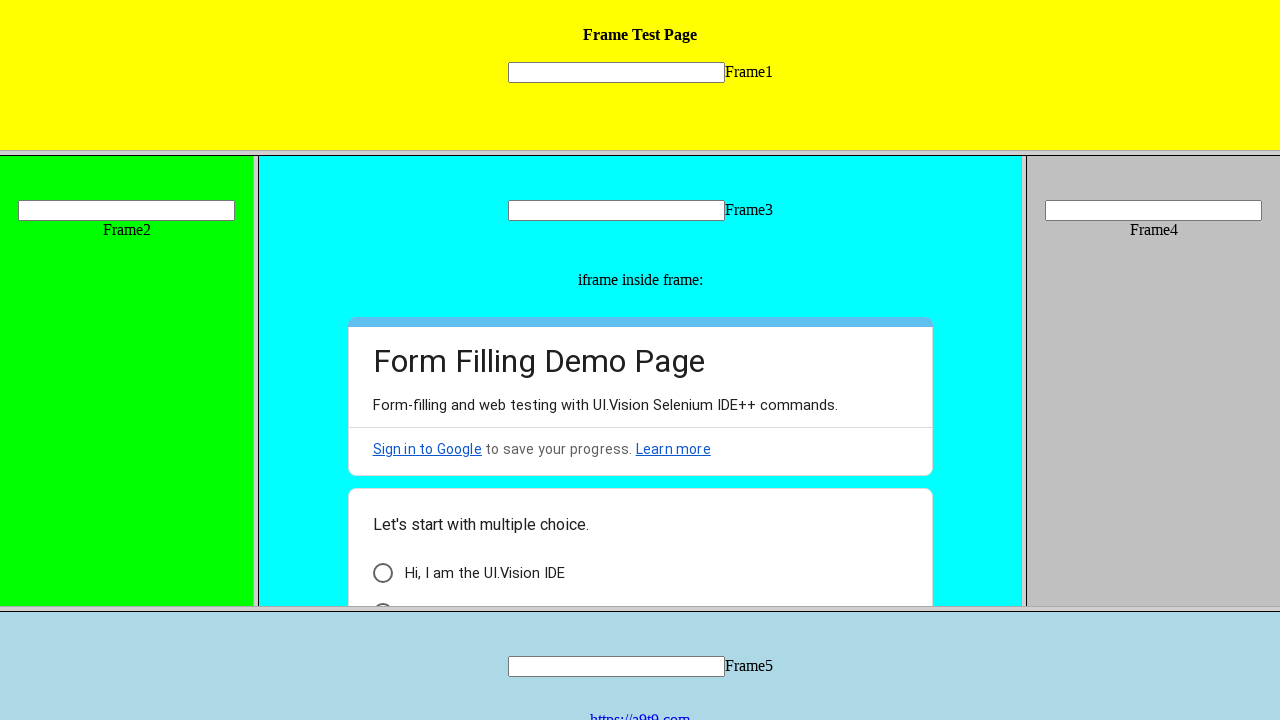

Located frame 1
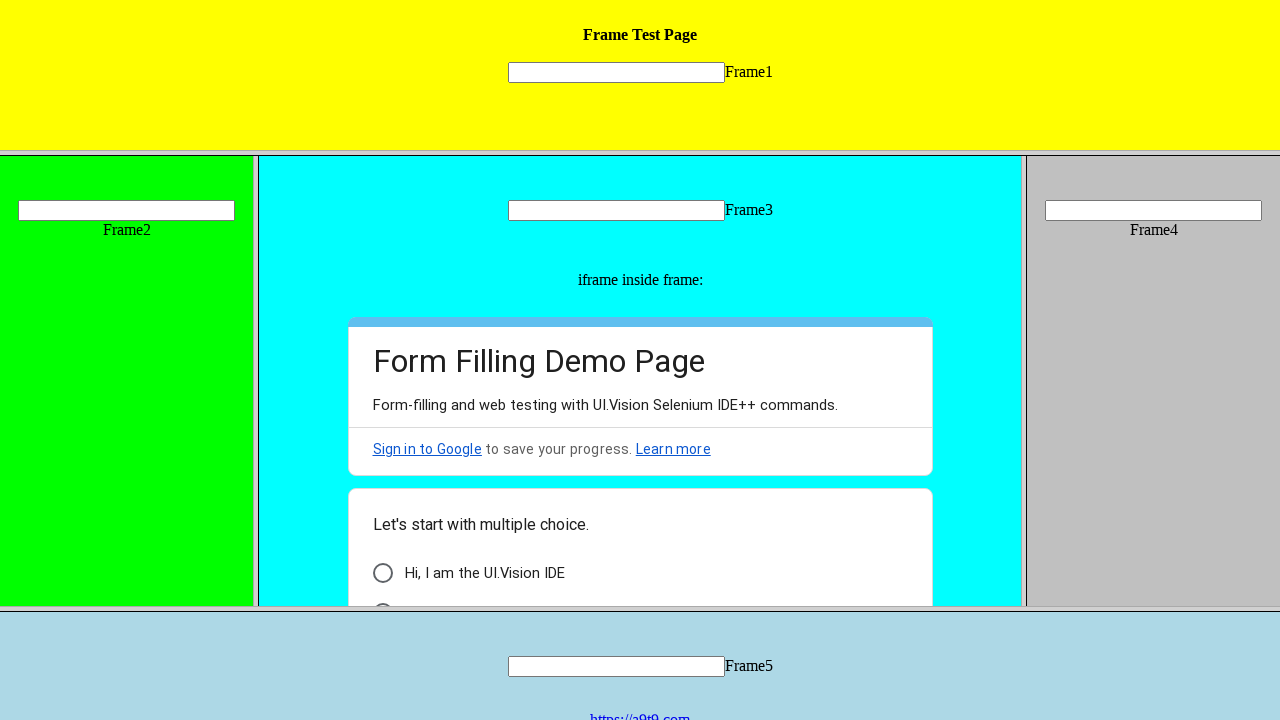

Filled text input in frame 1 with '1' on //input[@name='mytext1']
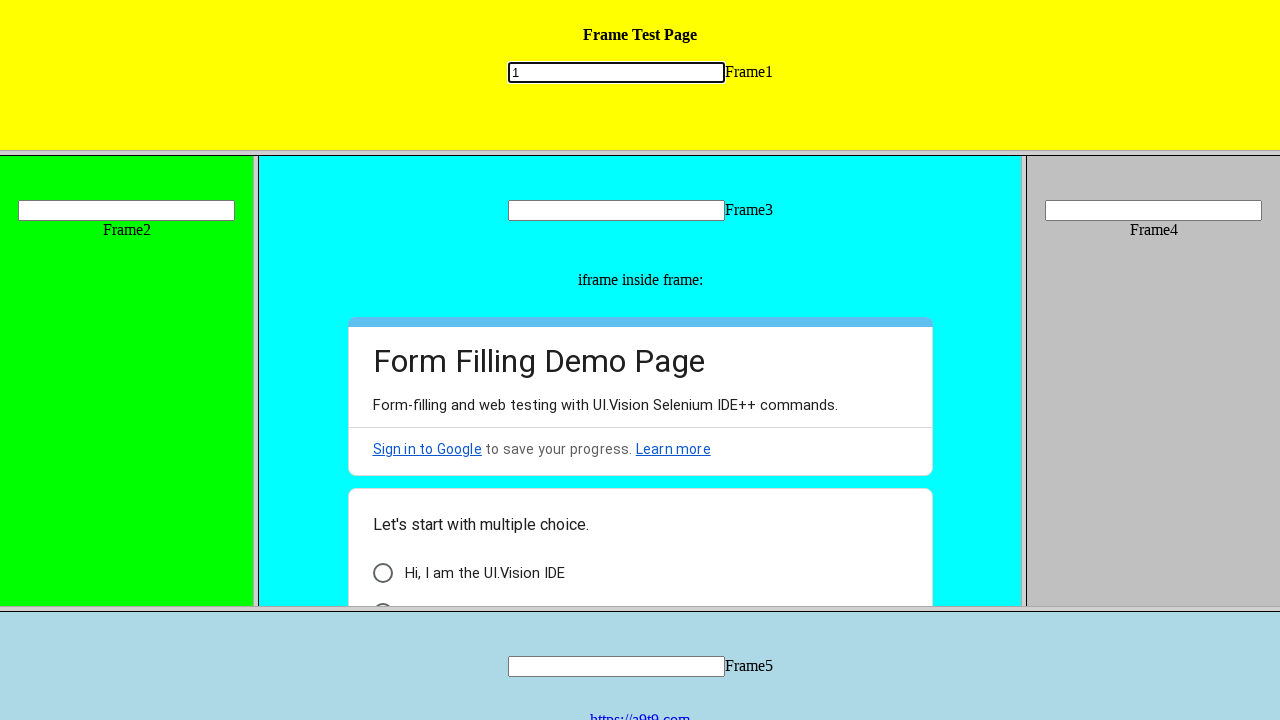

Located frame 2
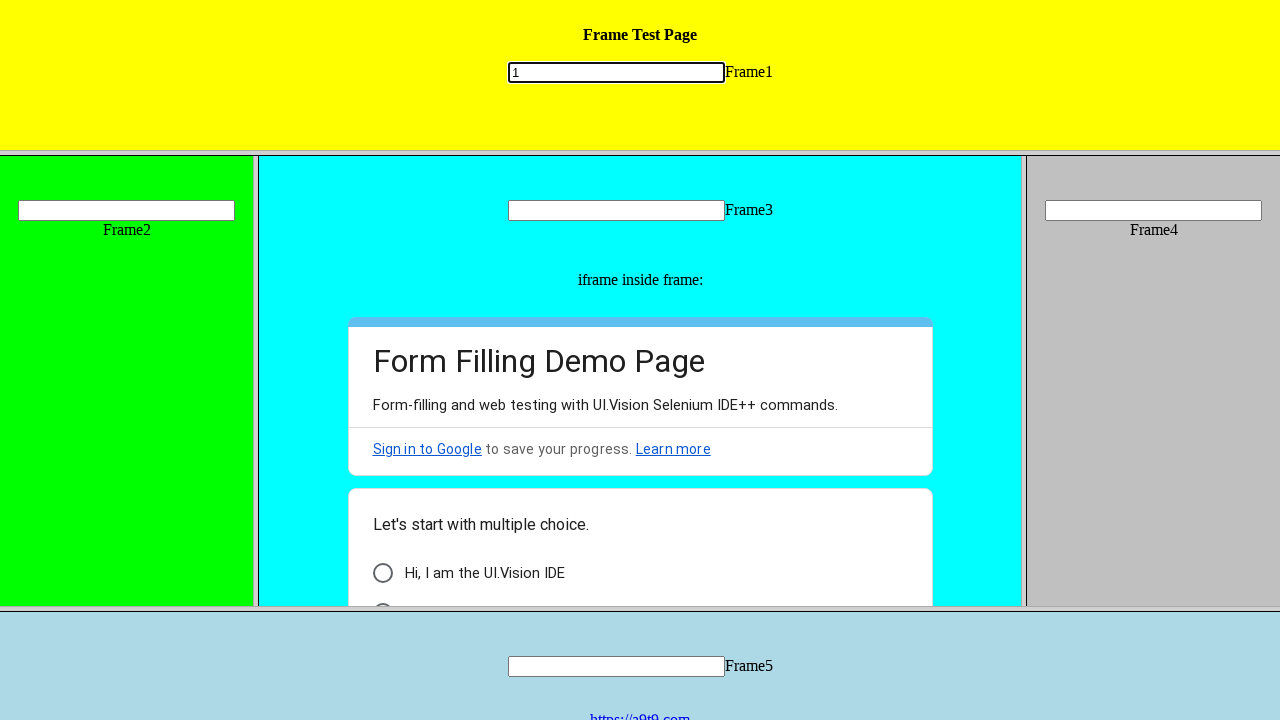

Filled text input in frame 2 with '2' on //input[@name='mytext2']
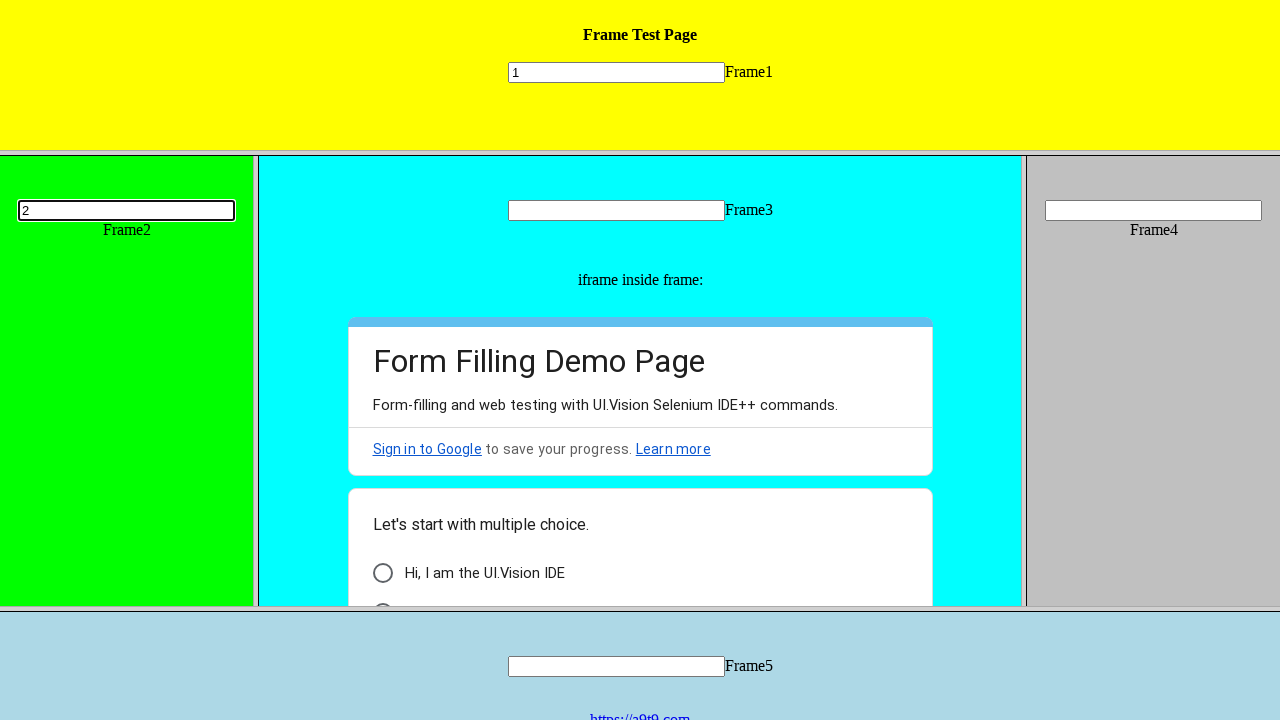

Located frame 3
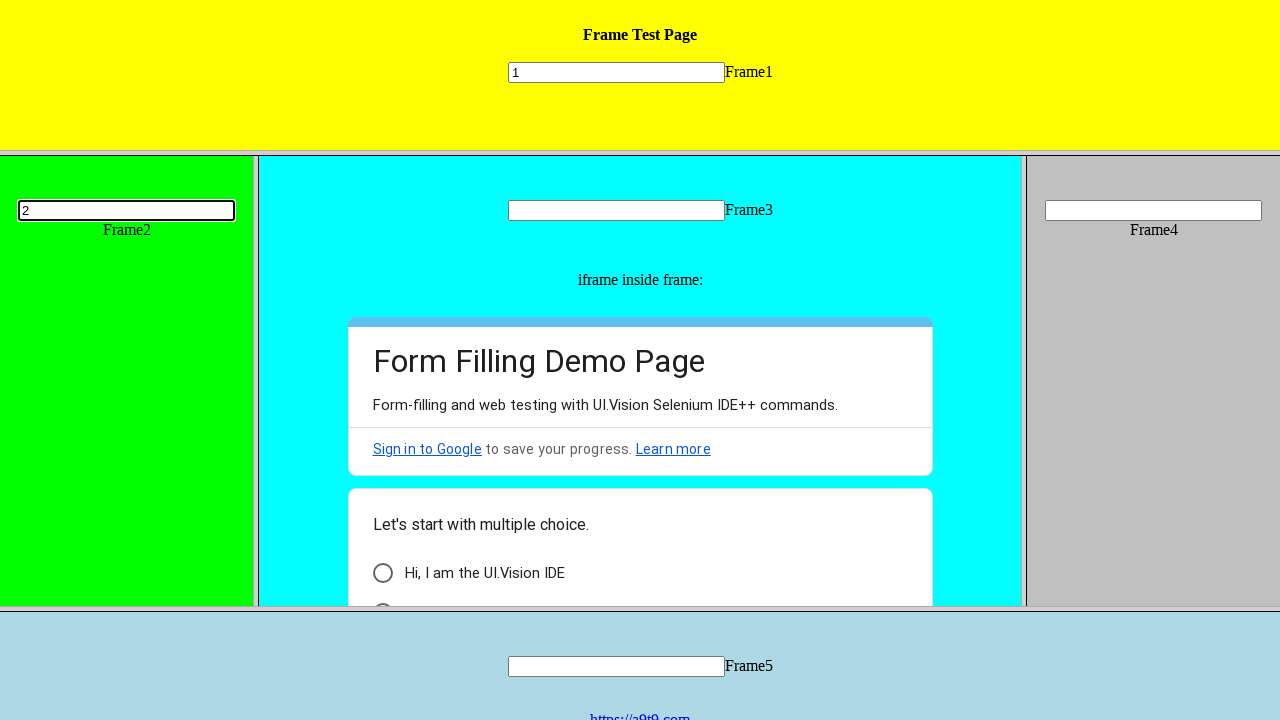

Filled text input in frame 3 with '3' on //input[@name='mytext3']
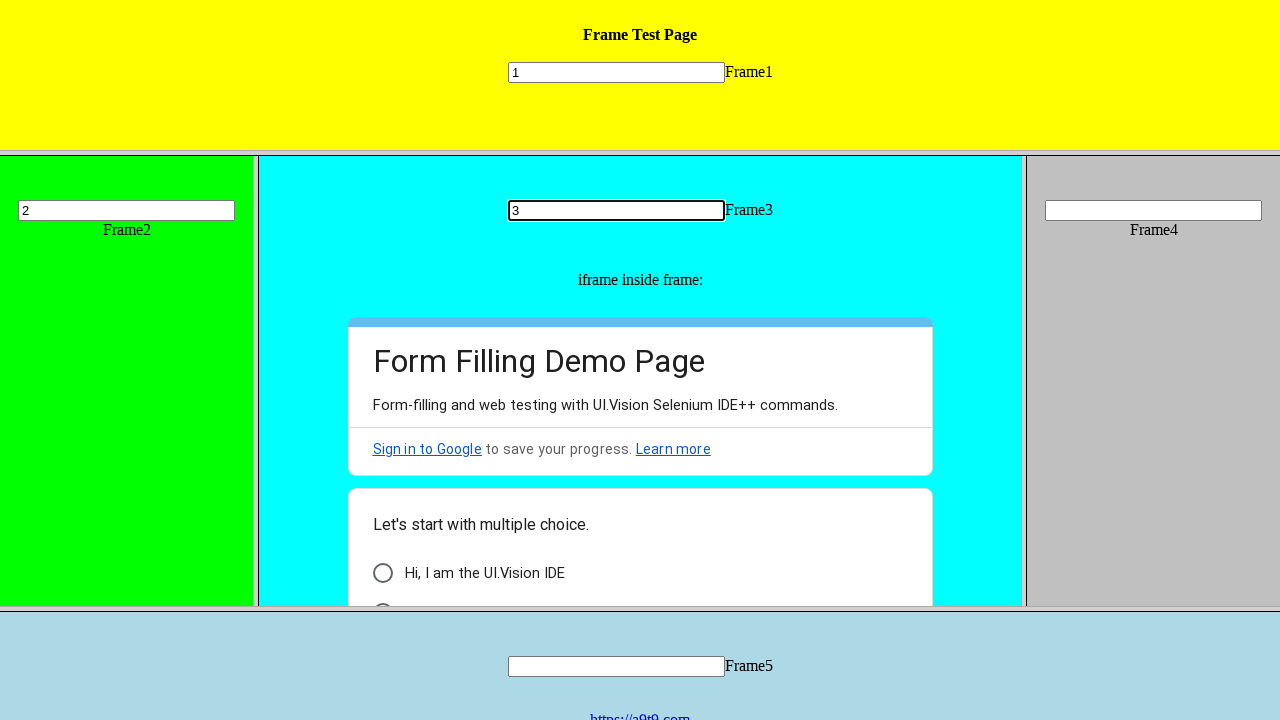

Located frame 4
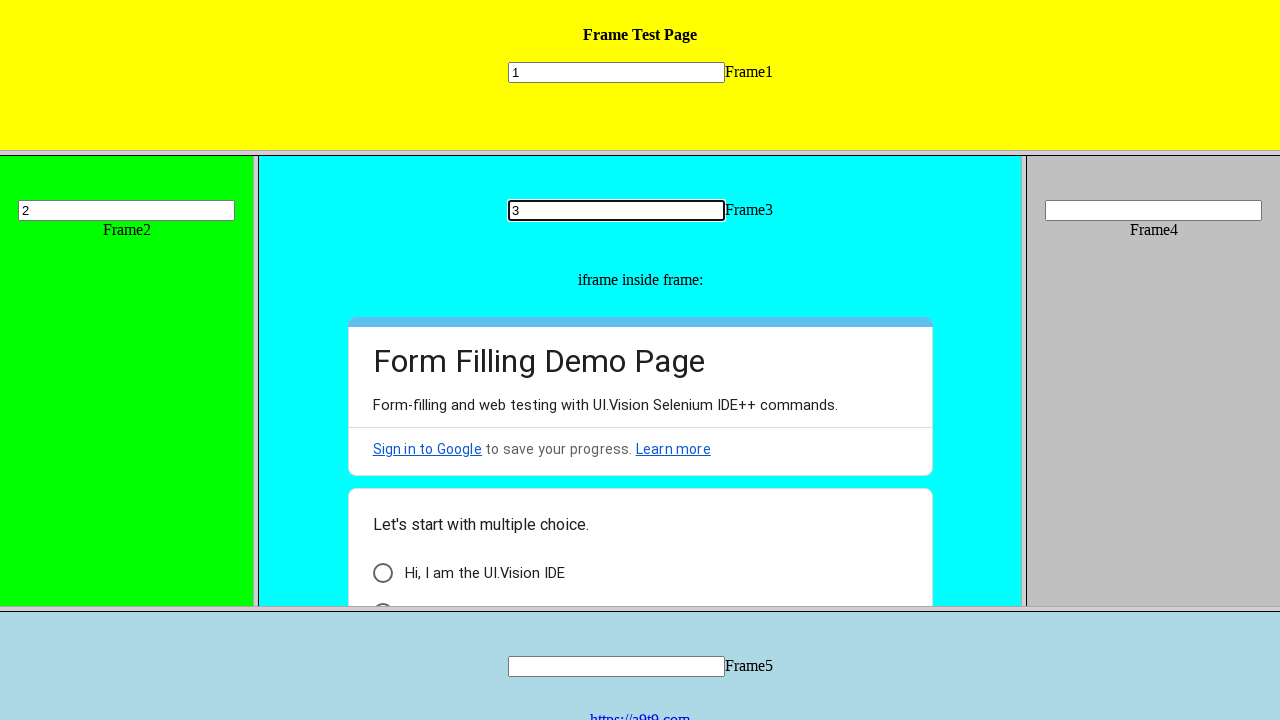

Filled text input in frame 4 with '4' on //input[@name='mytext4']
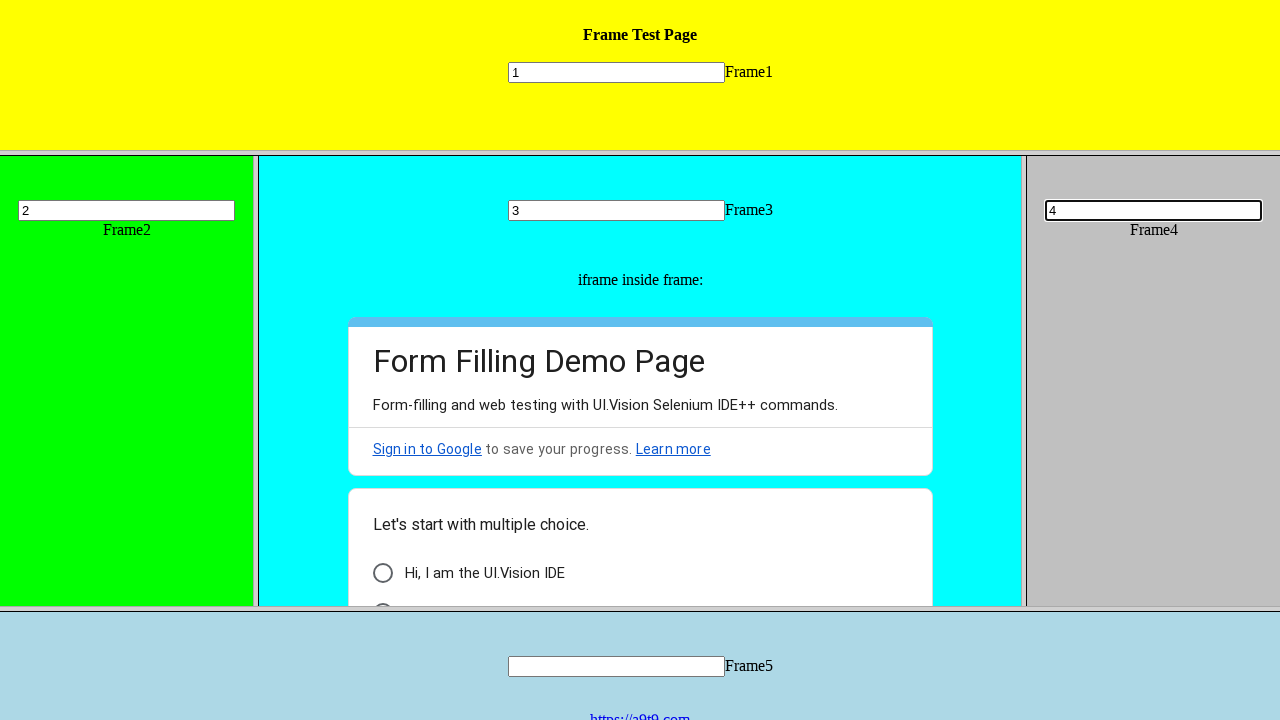

Located frame 5
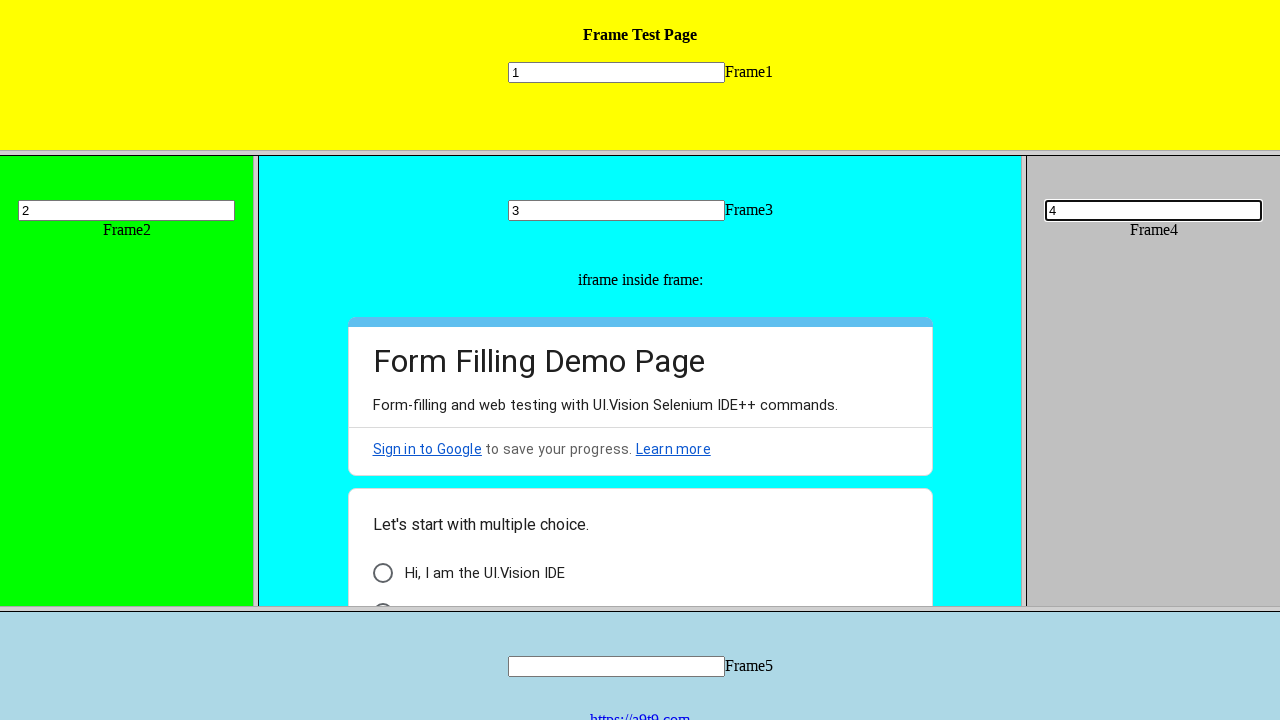

Filled text input in frame 5 with '5' on //input[@name='mytext5']
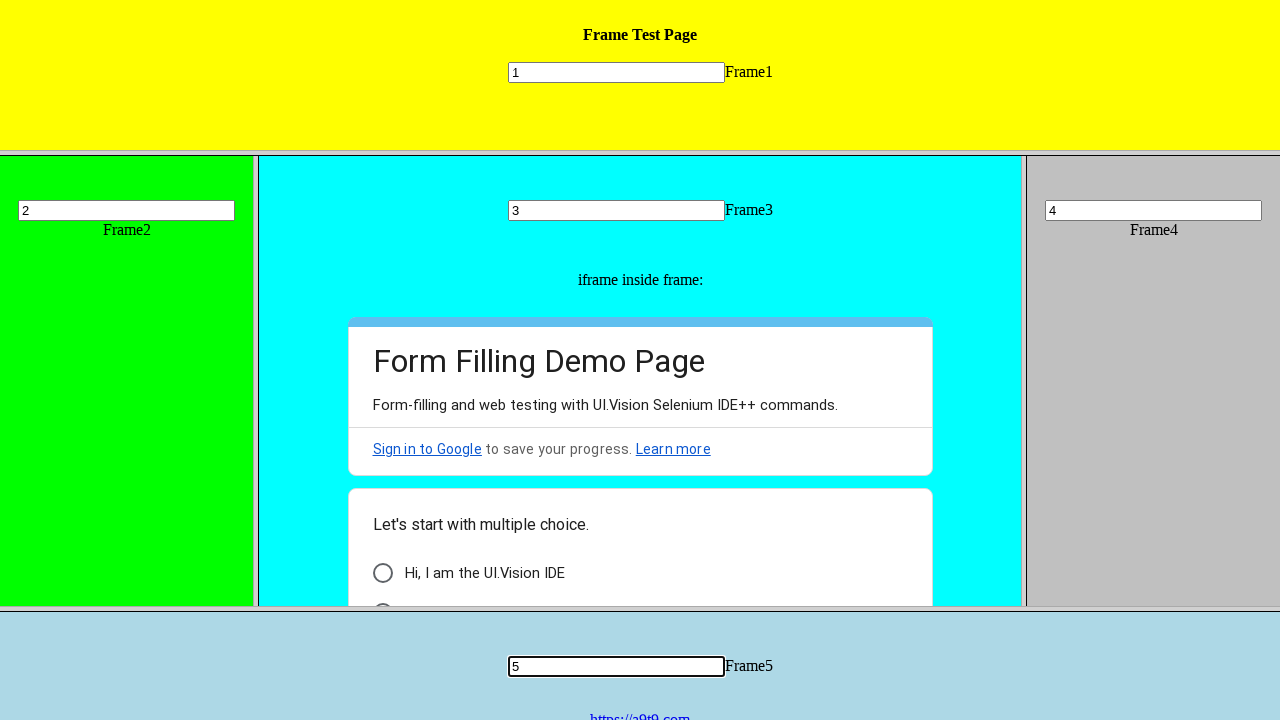

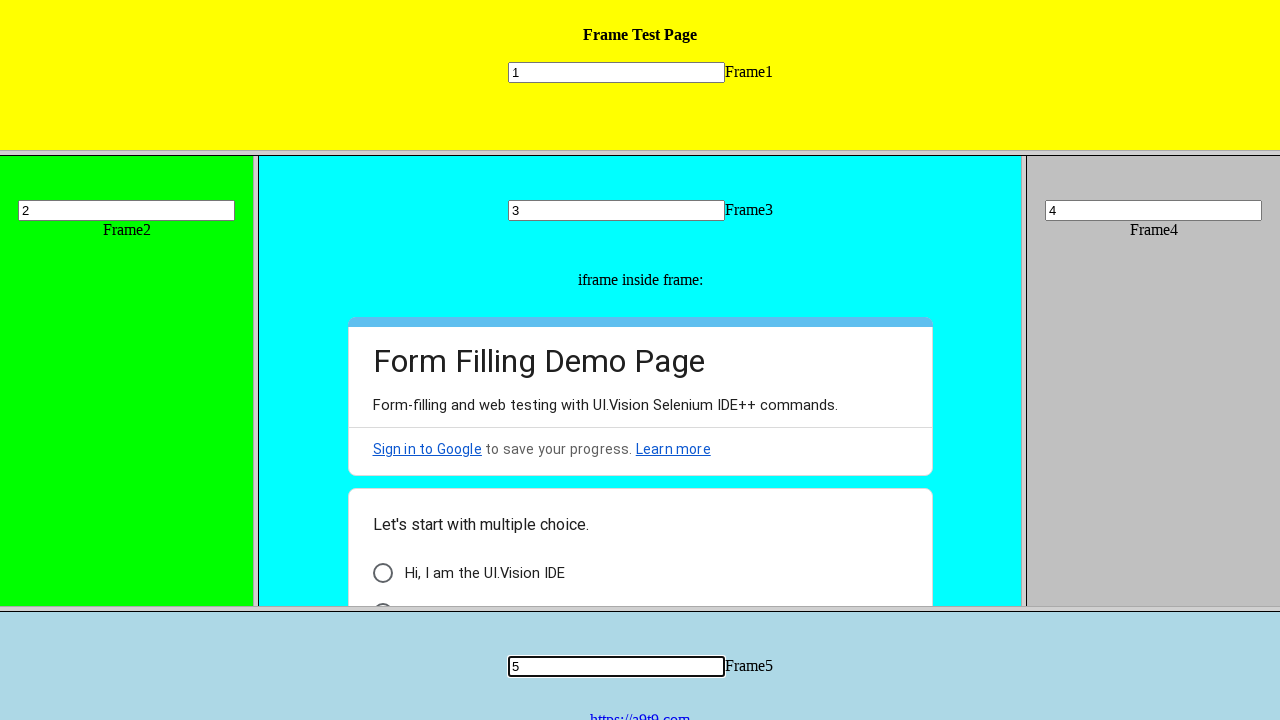